Tests the file download page by navigating to the download page and clicking on a download link to initiate a file download

Starting URL: https://the-internet.herokuapp.com/download

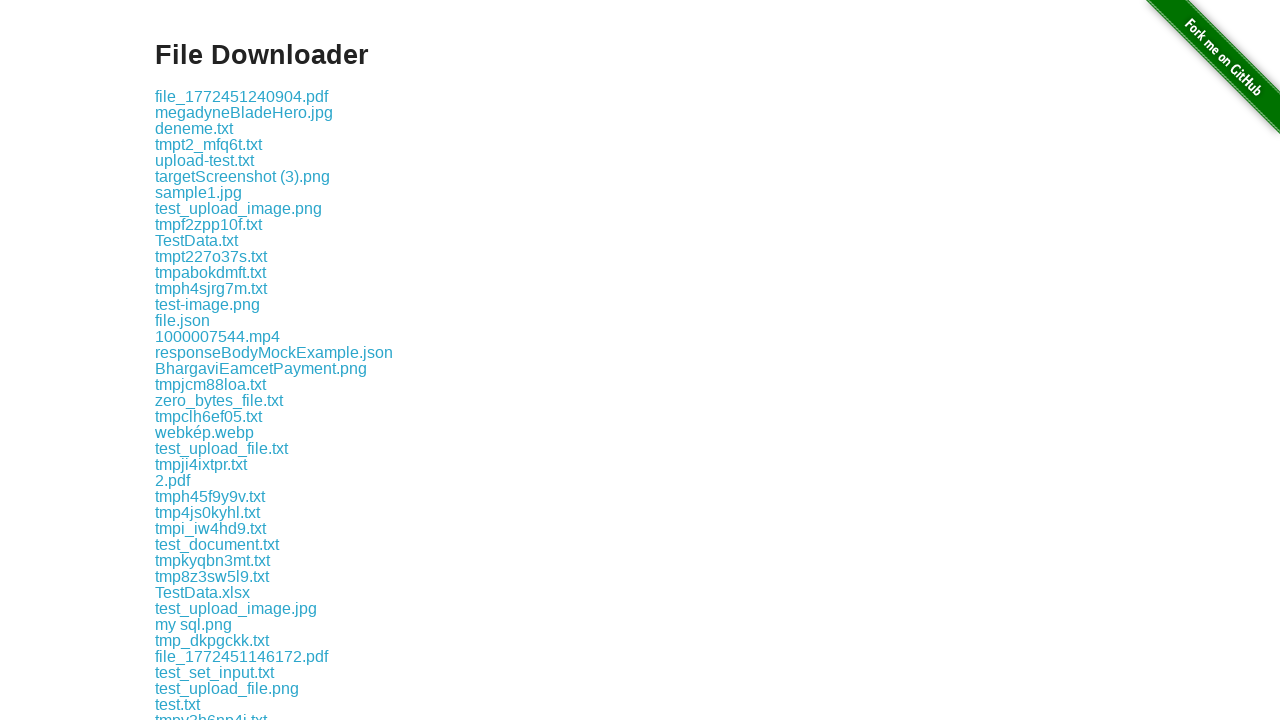

Clicked the first download link on the page at (242, 96) on .example a
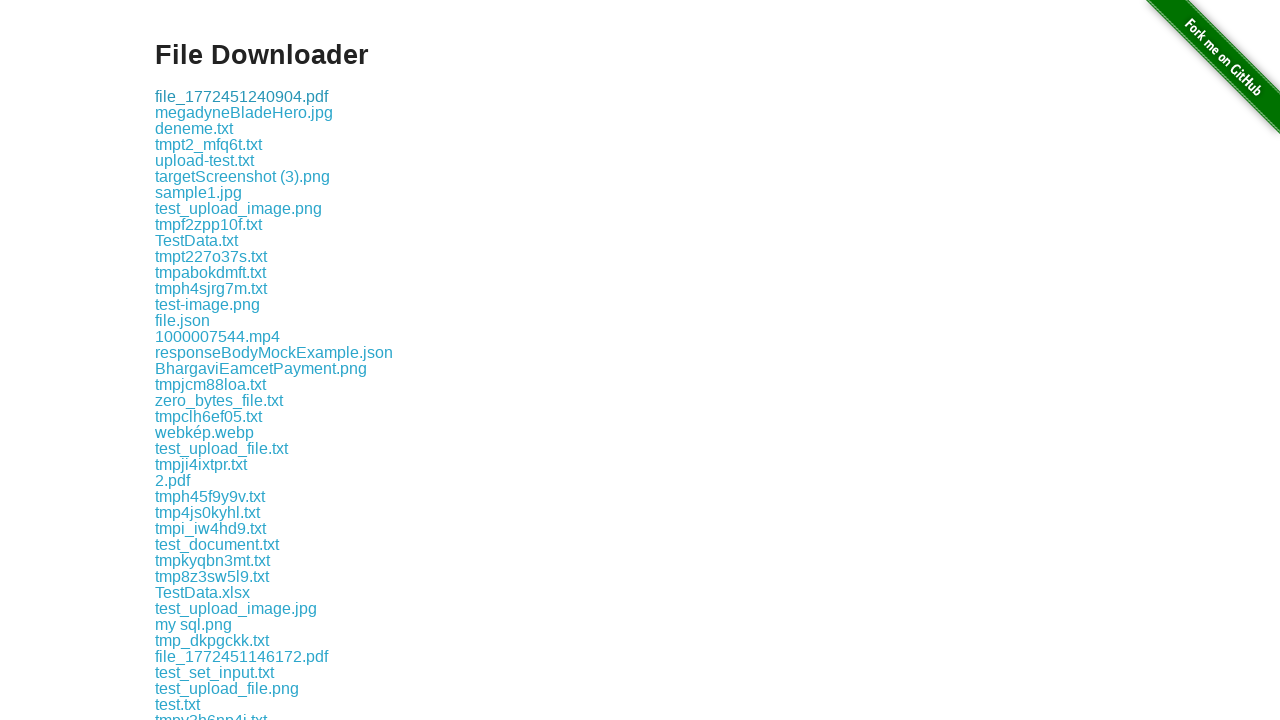

Waited for download to complete
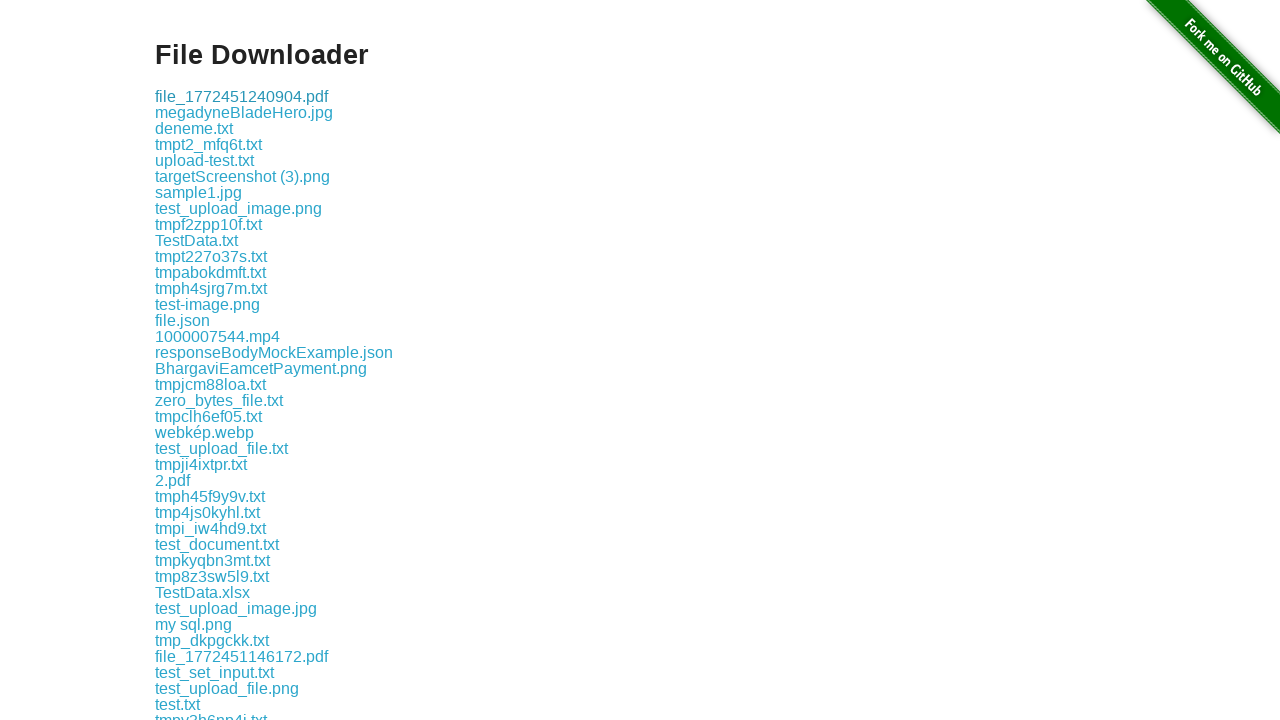

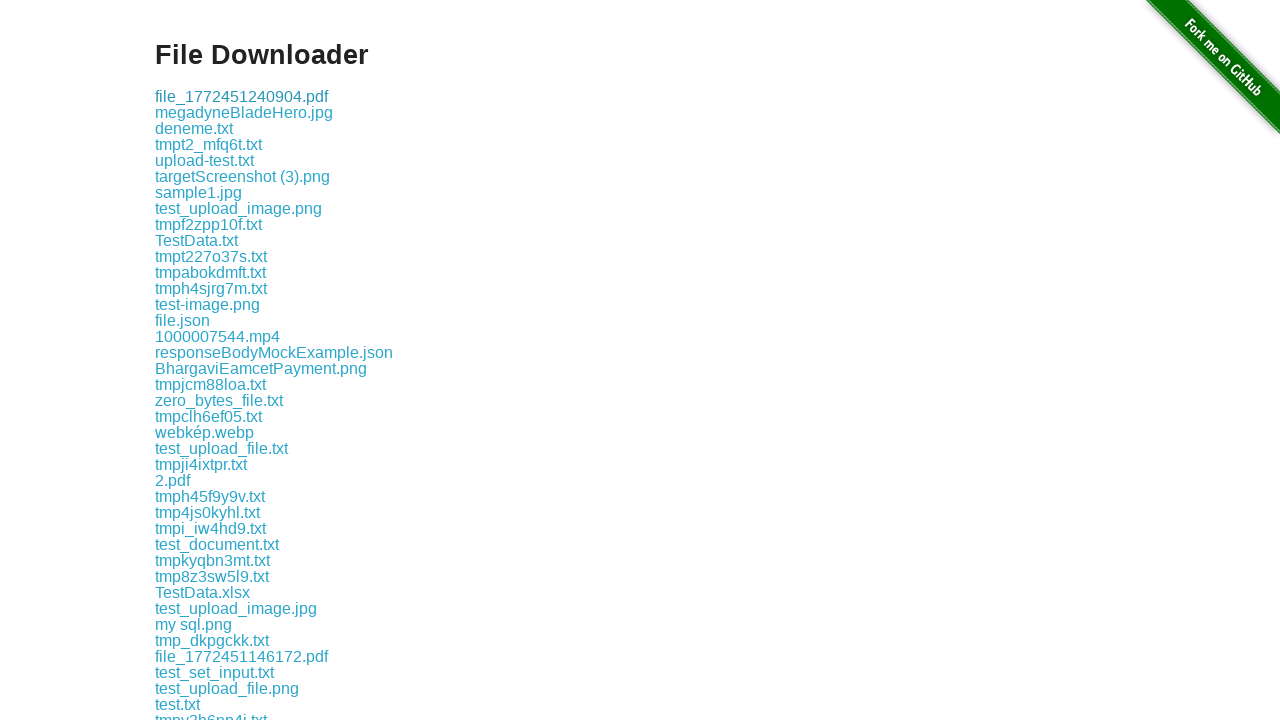